Tests radio button functionality on DemoQA by checking the initial selection state of radio buttons and then clicking on the second radio button option.

Starting URL: https://demoqa.com/radio-button

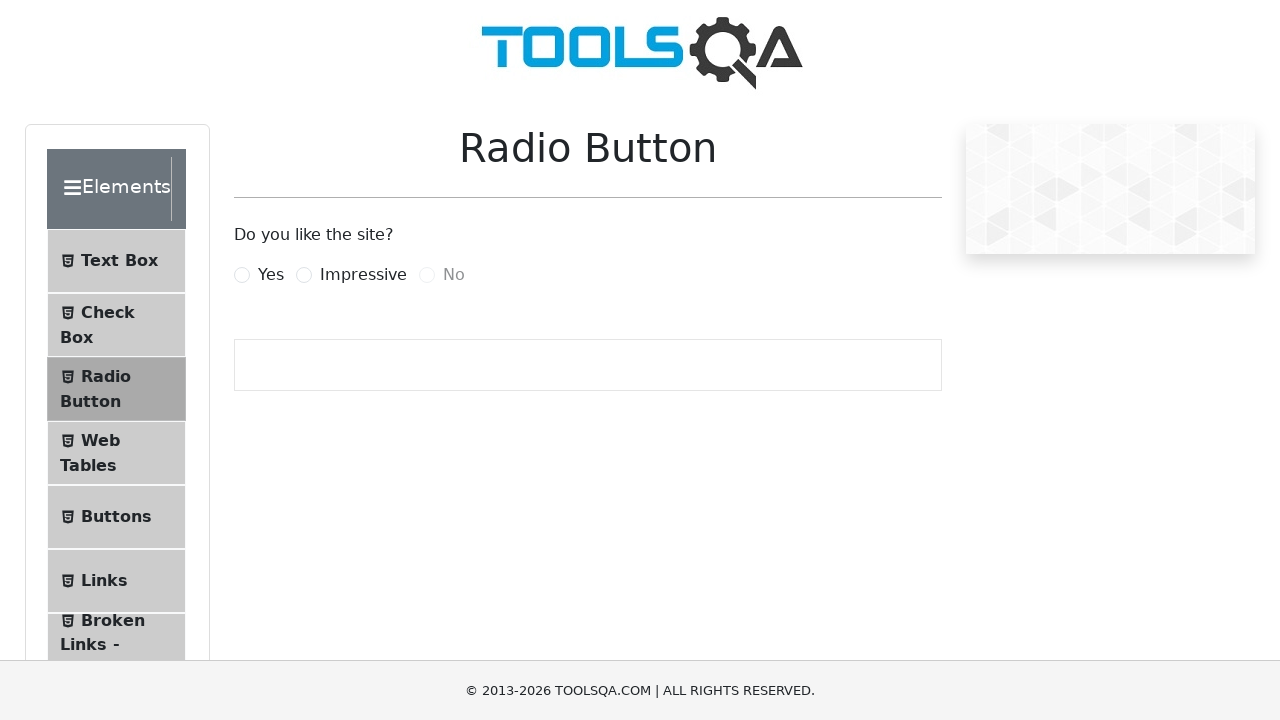

Waited for radio buttons to be visible on the page
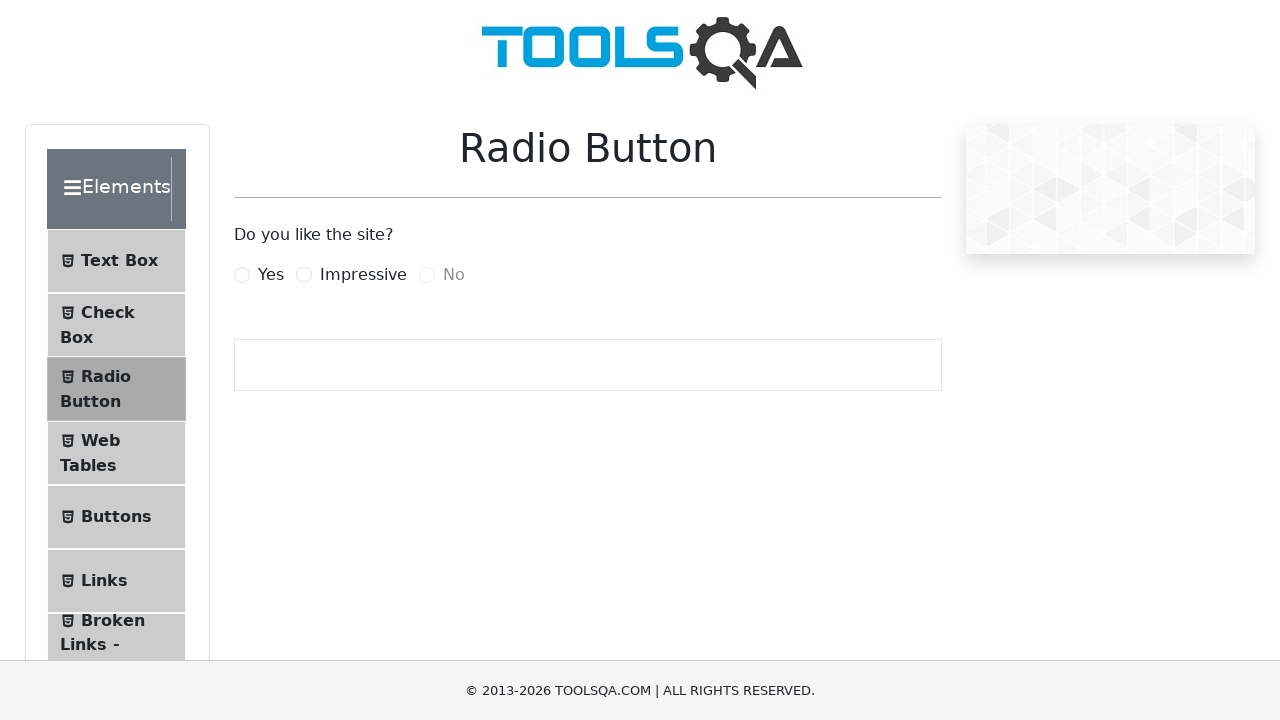

Clicked on the 'Impressive' radio button option at (363, 275) on xpath=//label[contains(@for, 'impressiveRadio')]
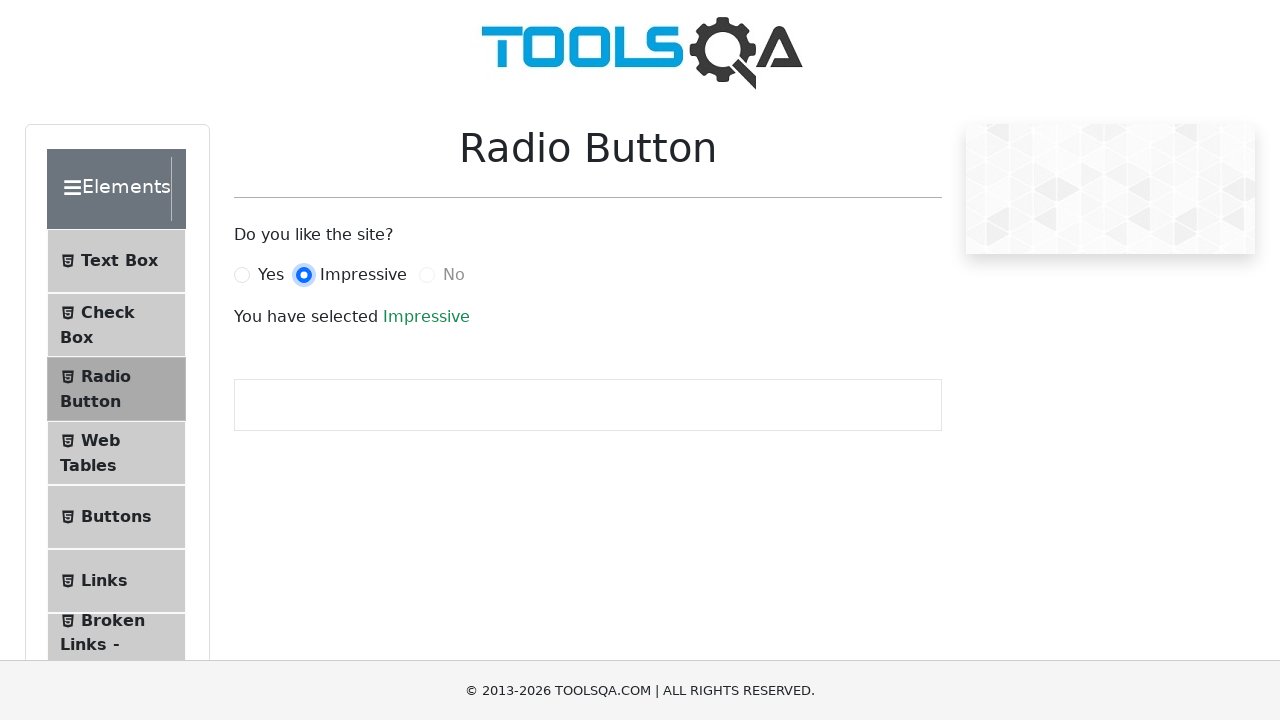

Verified that the success message appeared after selecting the radio button
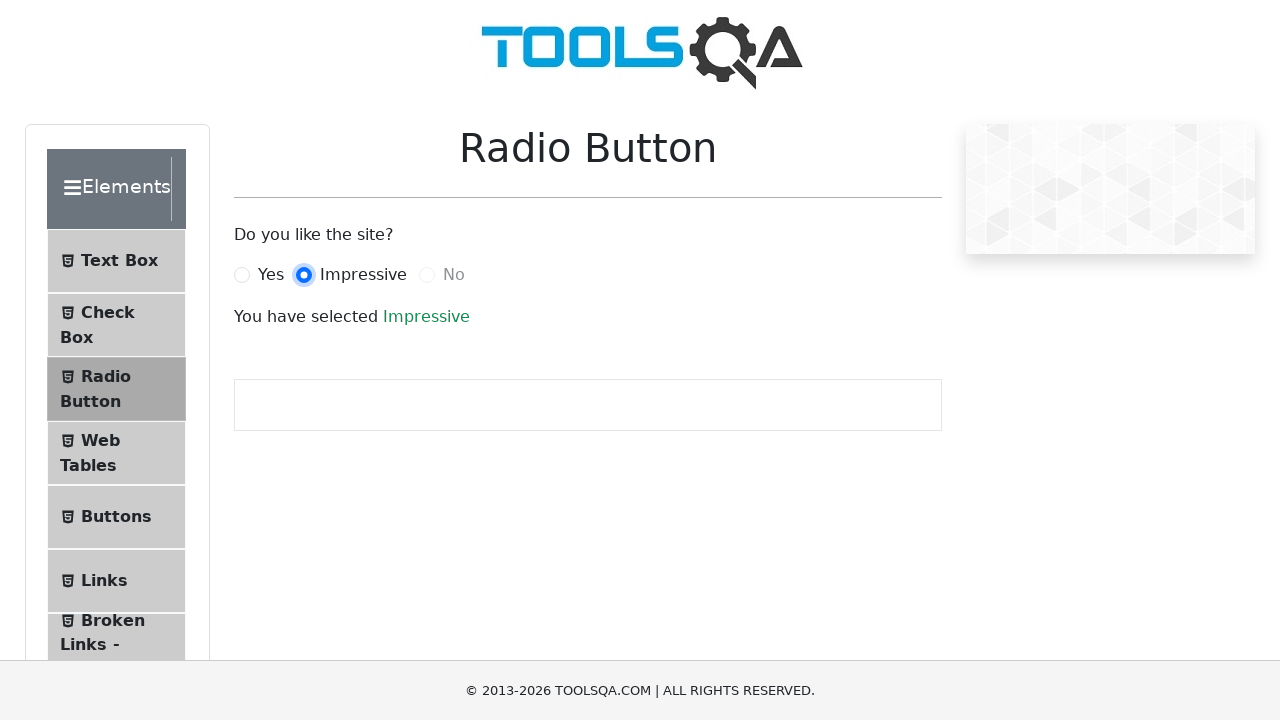

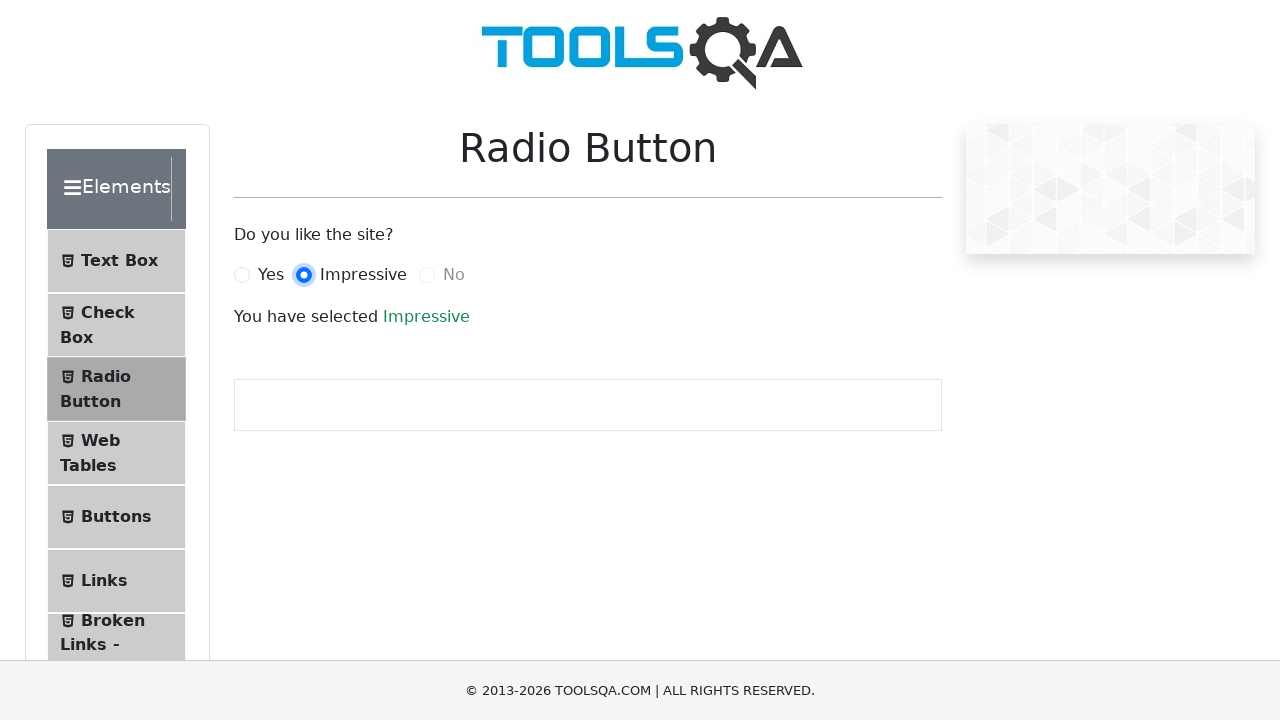